Tests prompt alert by clicking prompt button, entering text into the prompt, and verifying the entered text appears on the page

Starting URL: https://demoqa.com/alerts

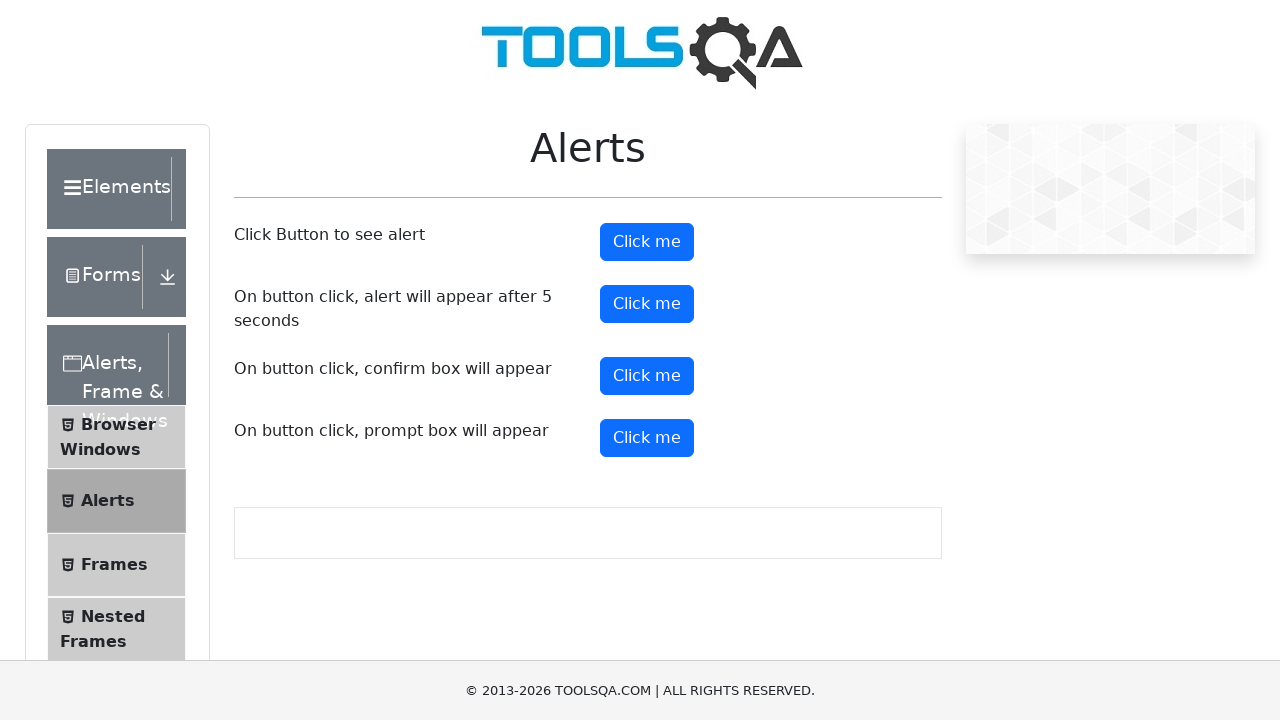

Set up dialog handler for prompt alert
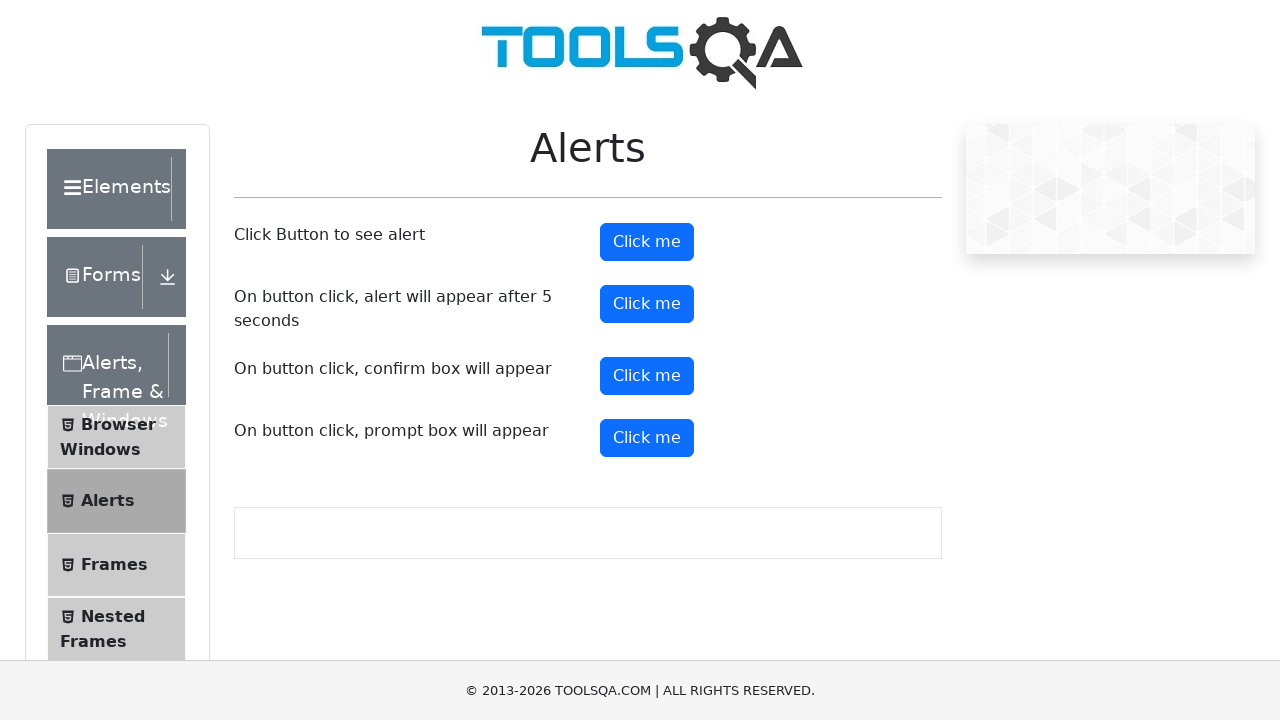

Clicked prompt button to trigger alert at (647, 438) on #promtButton
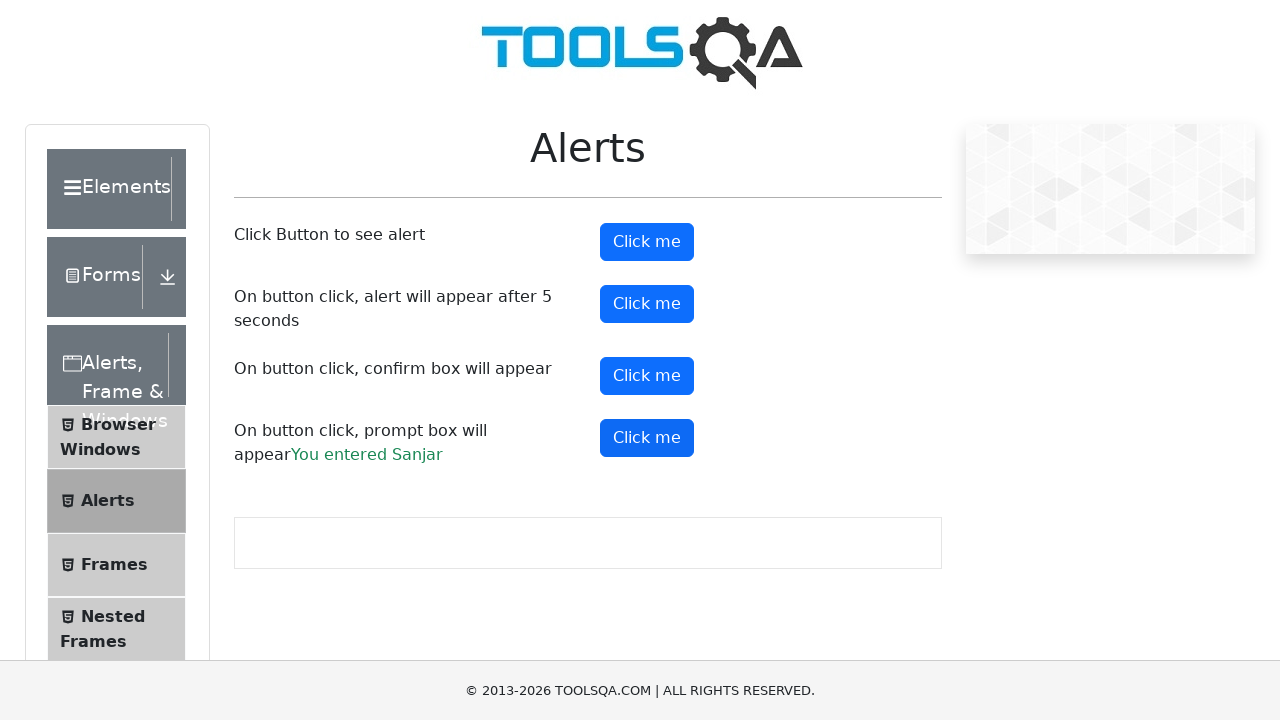

Waited for prompt result element to appear
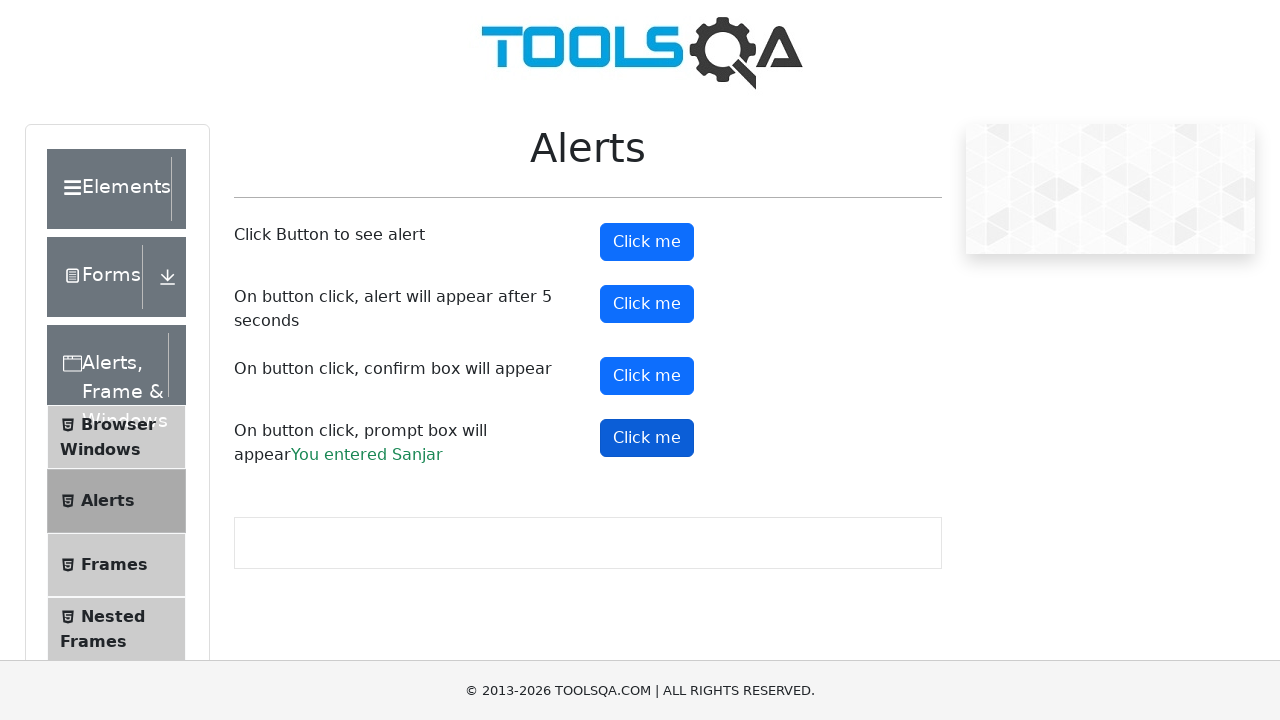

Verified that 'Sanjar' appears in the prompt result
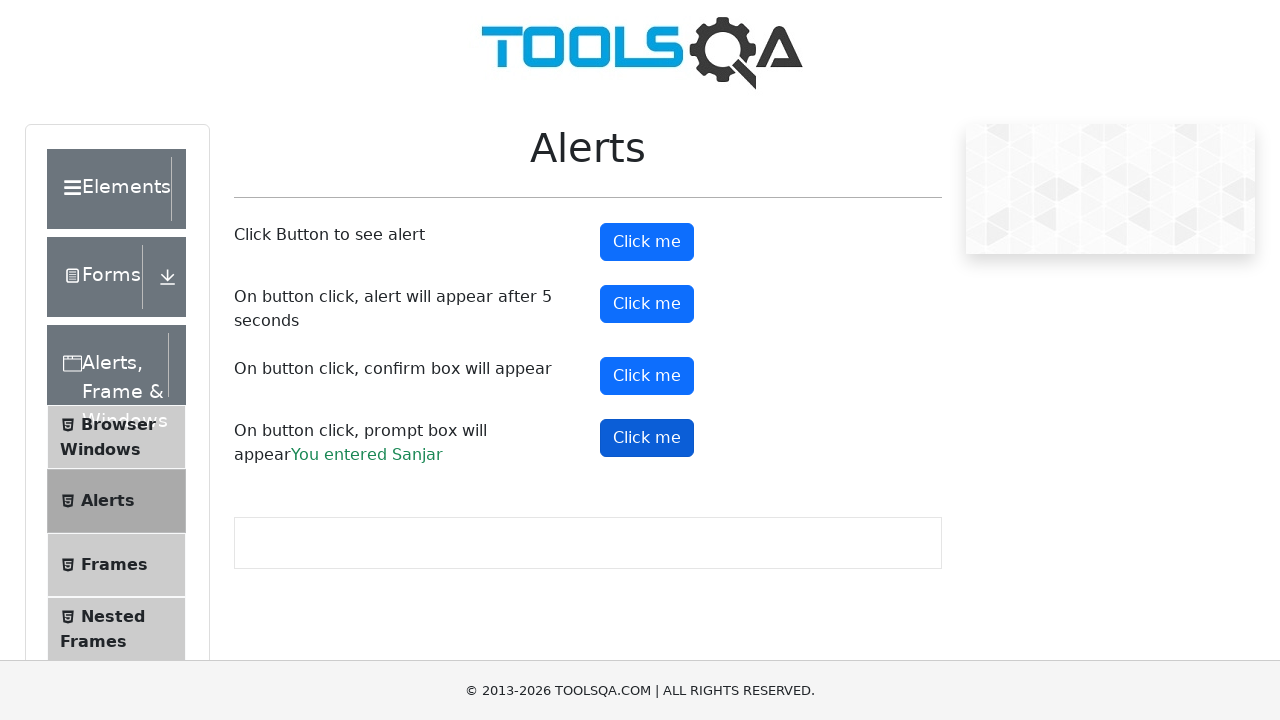

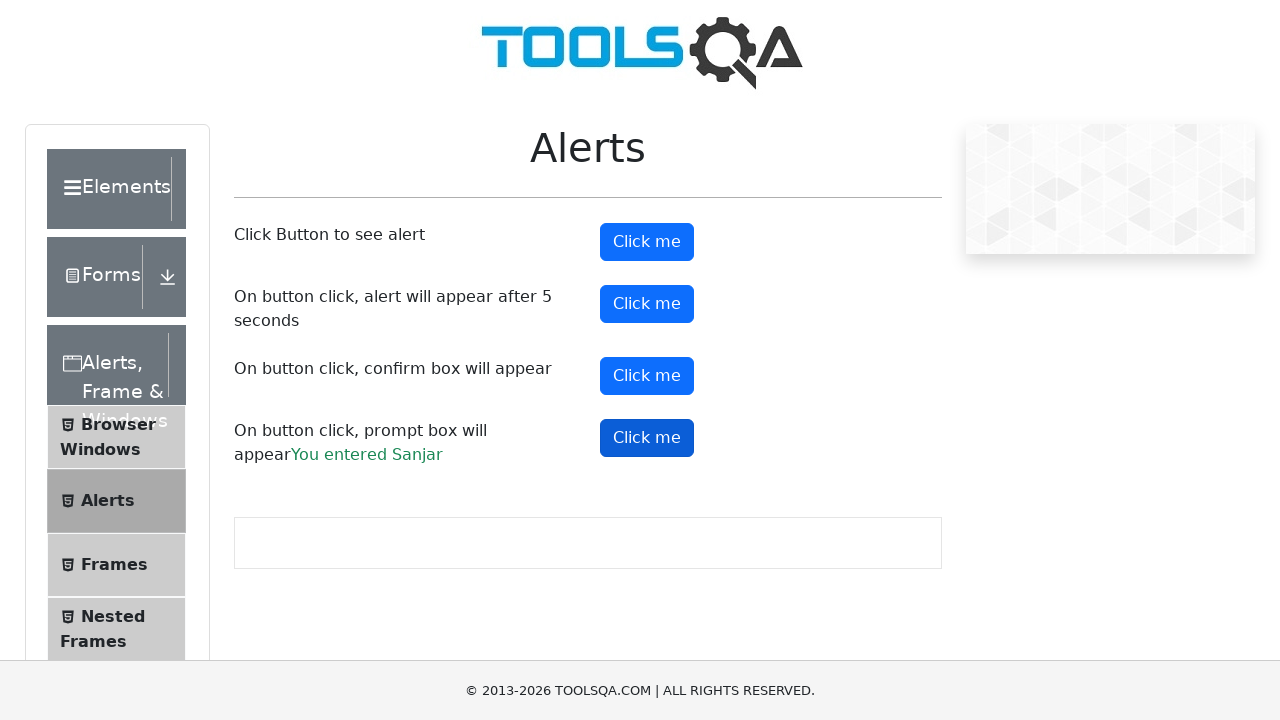